Tests navigation menu hover interactions on Macy's website by hovering over menu items

Starting URL: http://www.macys.com/

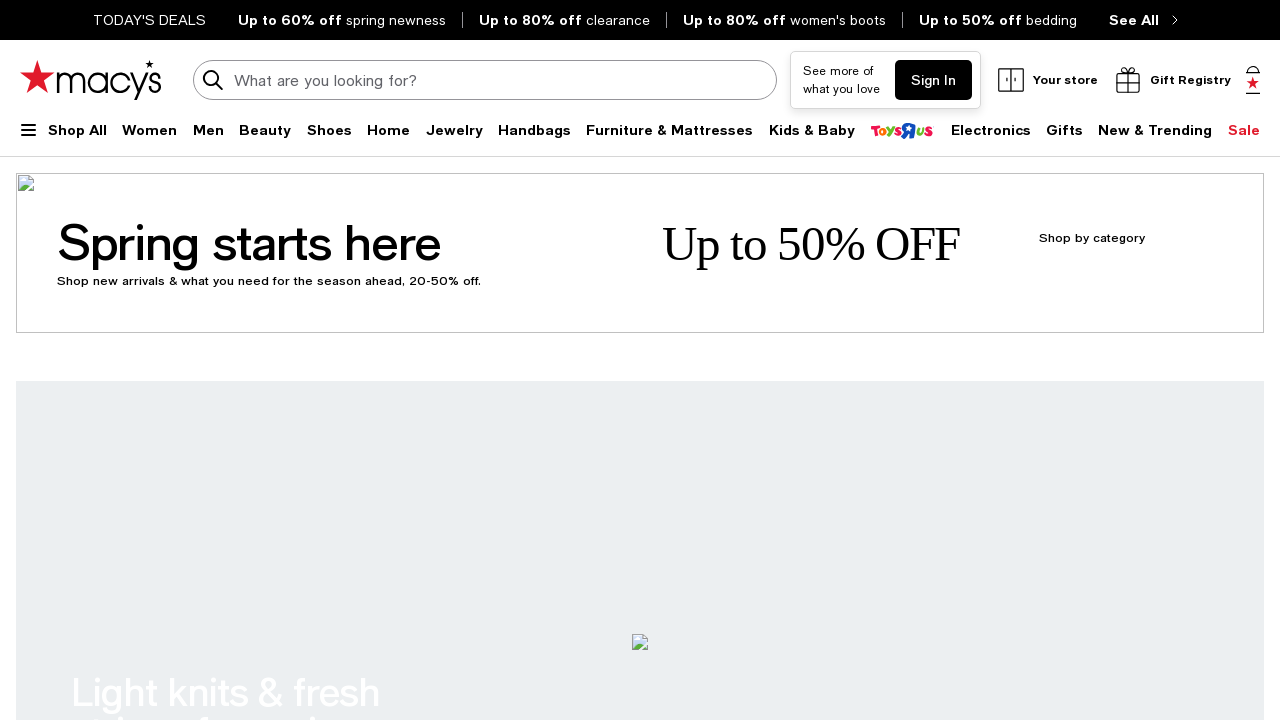

Located Women menu item
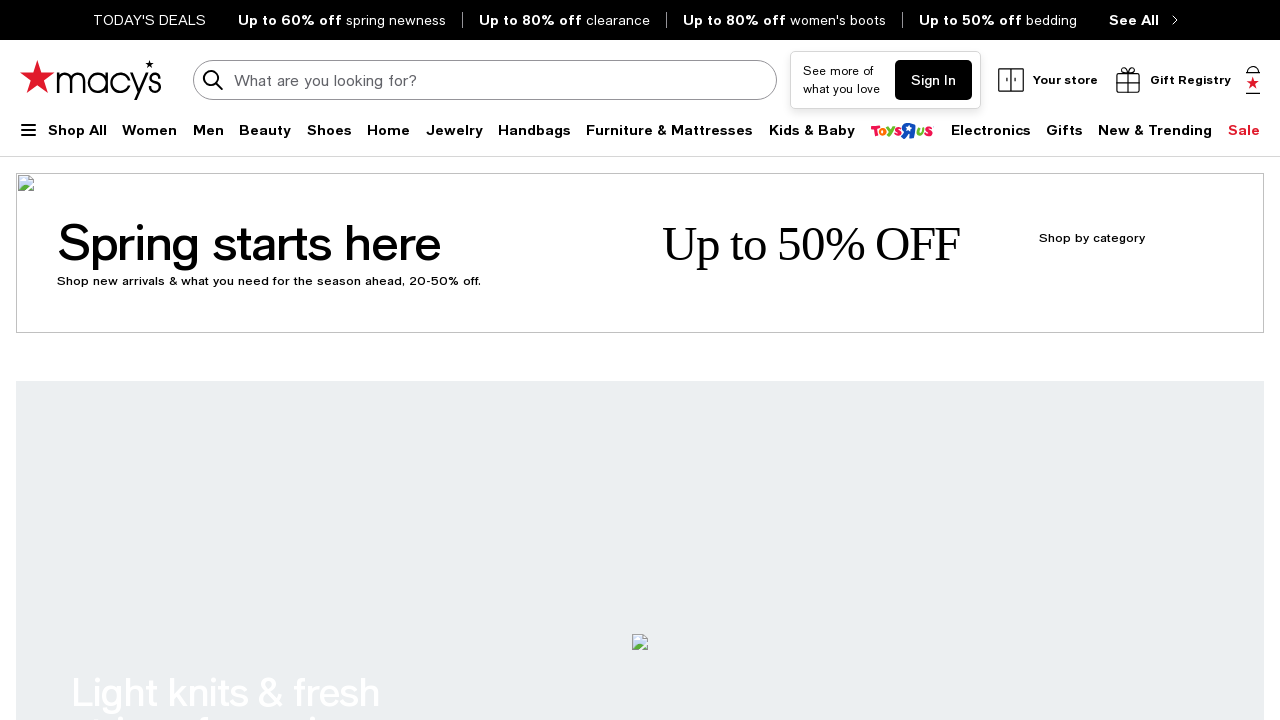

Located Men menu item
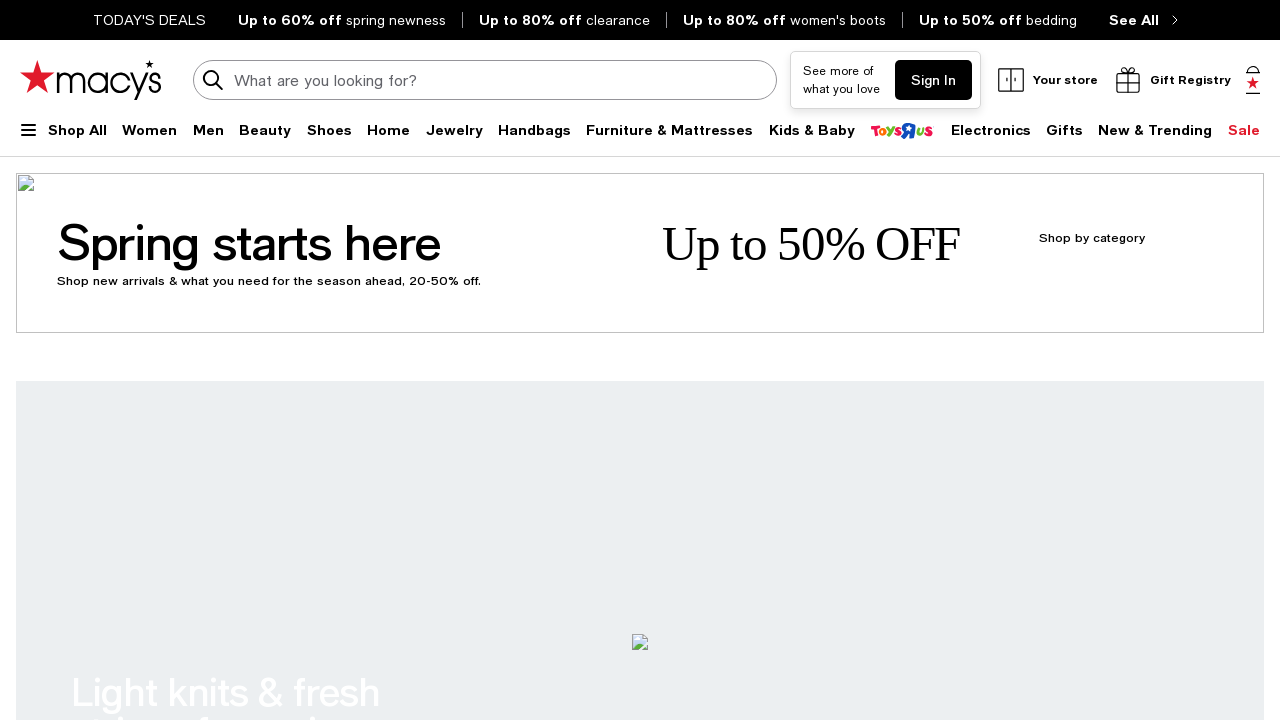

Hovered over Women menu item at (784, 20) on a >> internal:has-text="Women"i >> nth=0
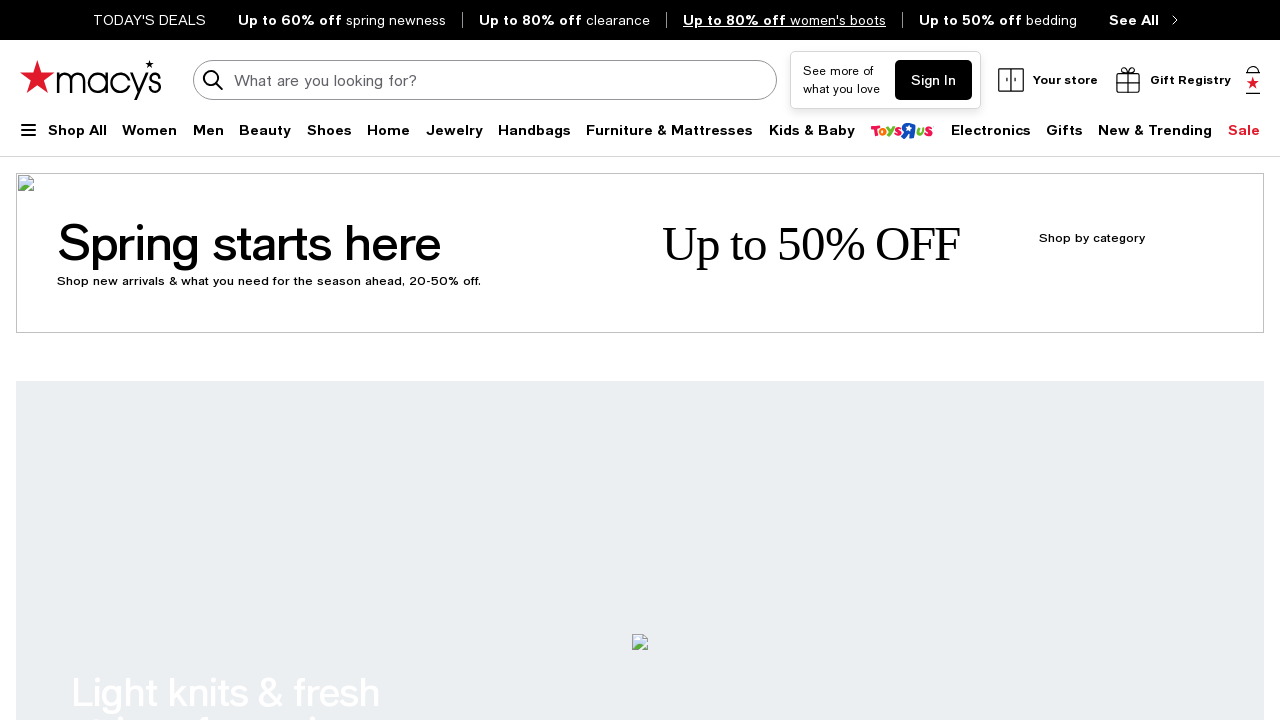

Hovered over Men menu item at (784, 20) on a >> internal:has-text="Men"i >> nth=0
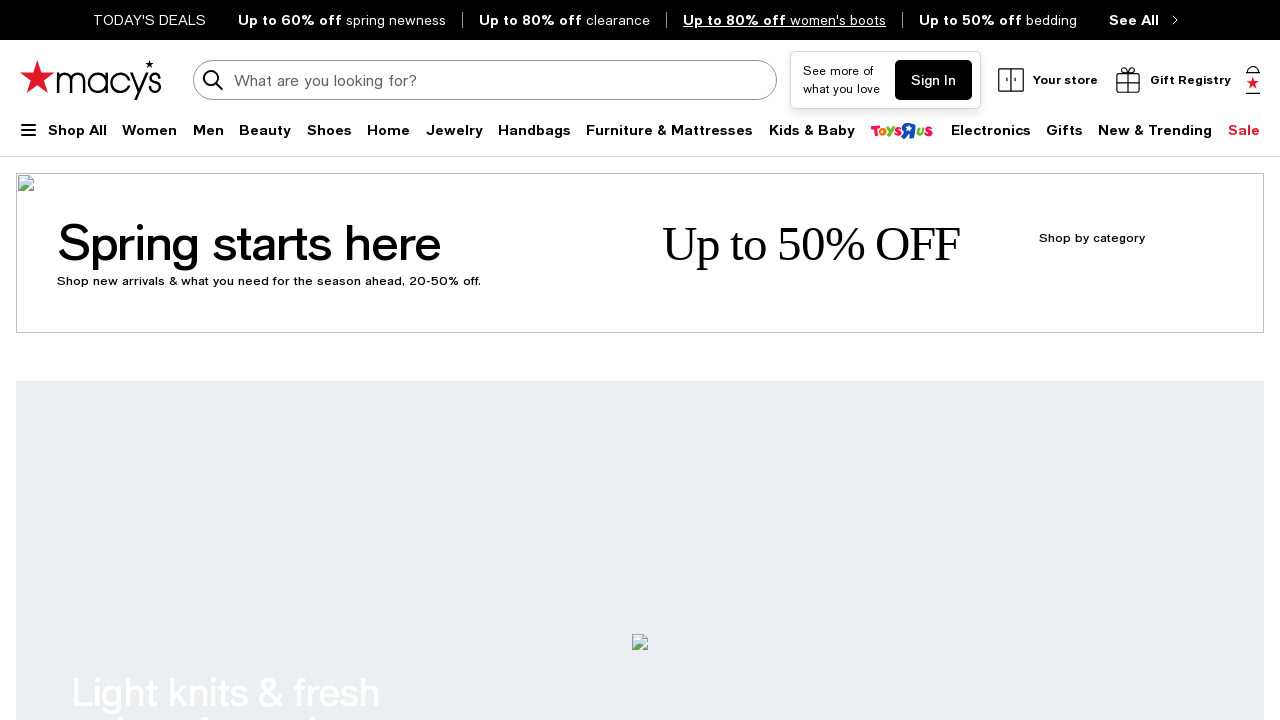

Clicked Men menu item to navigate at (784, 20) on a >> internal:has-text="Men"i >> nth=0
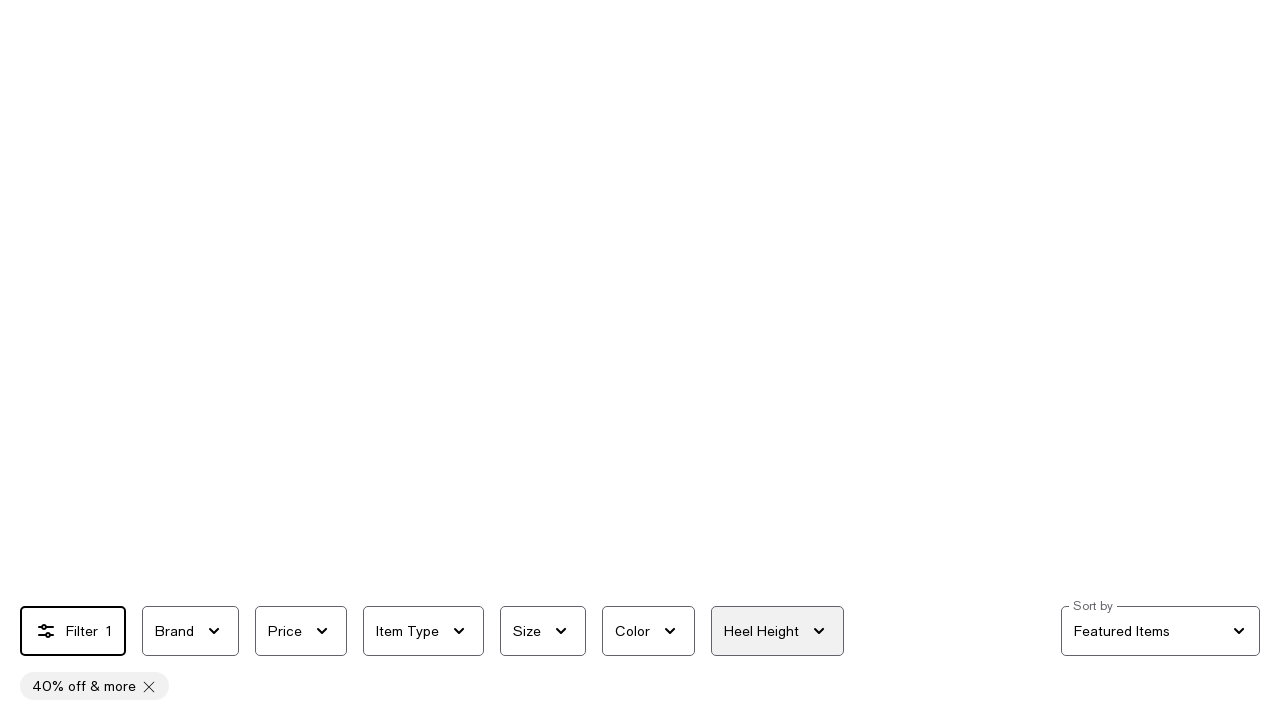

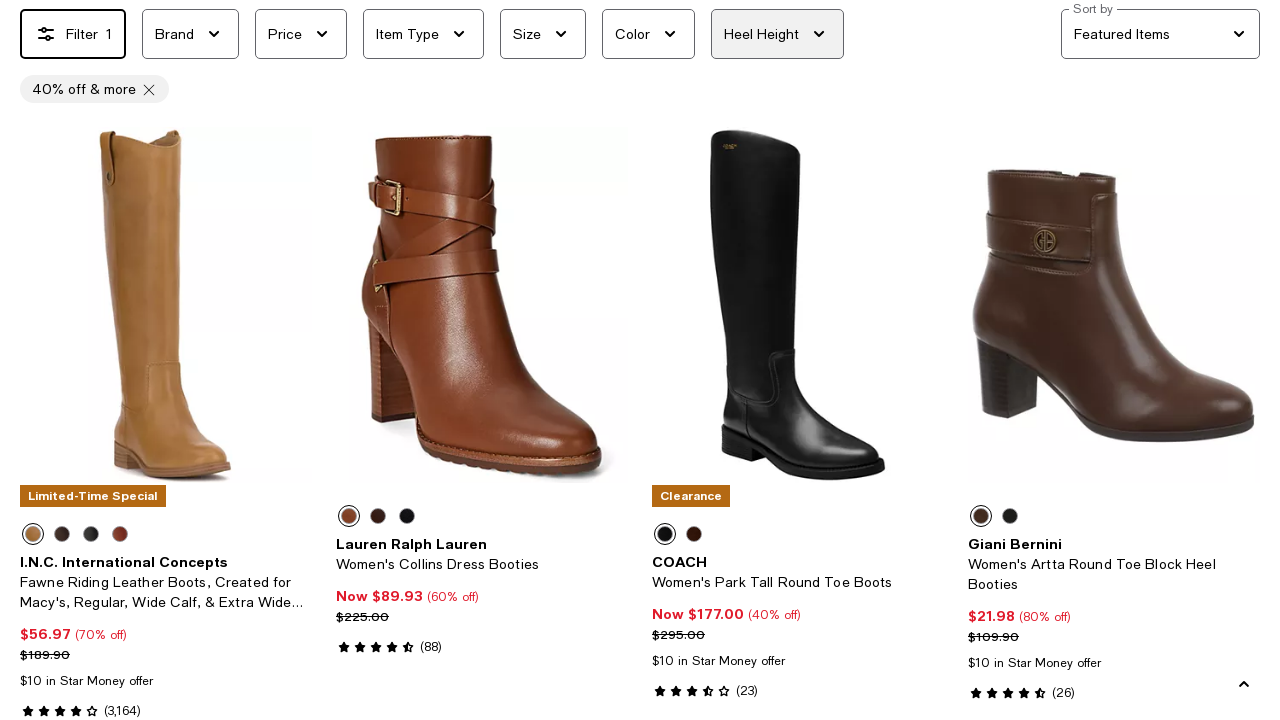